Tests un-marking items as complete by unchecking their checkboxes

Starting URL: https://demo.playwright.dev/todomvc

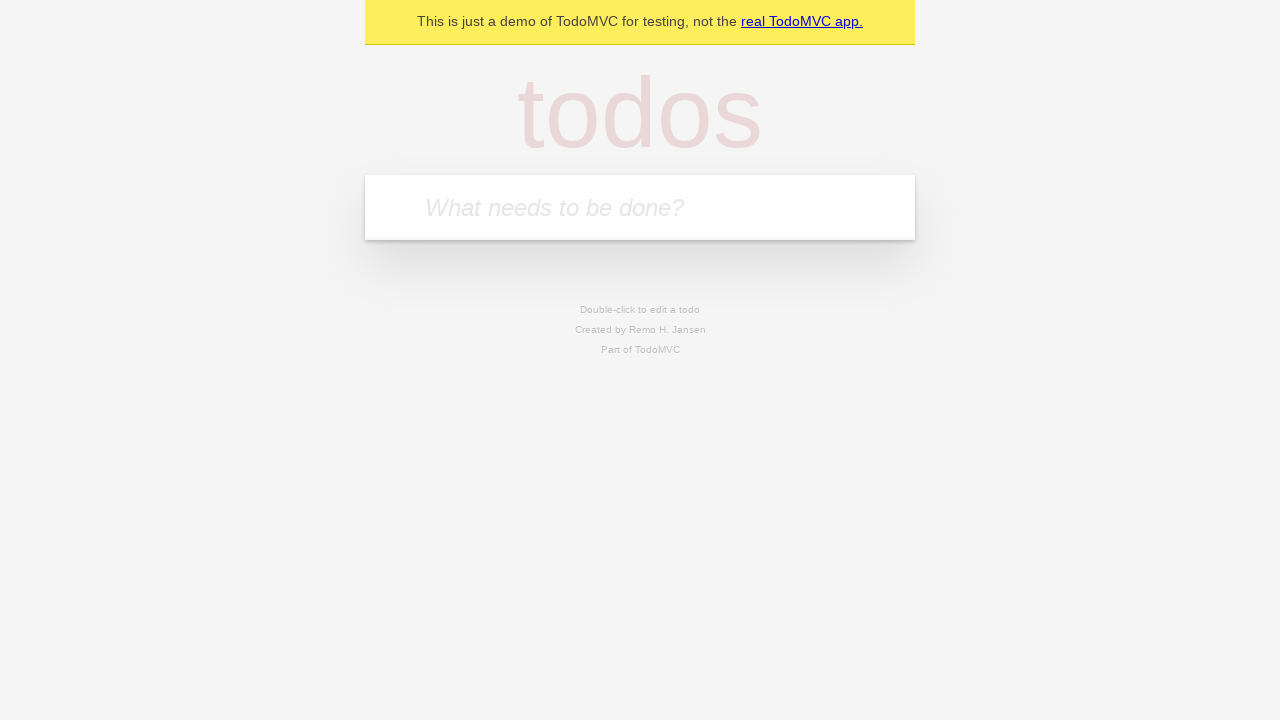

Located the 'What needs to be done?' input field
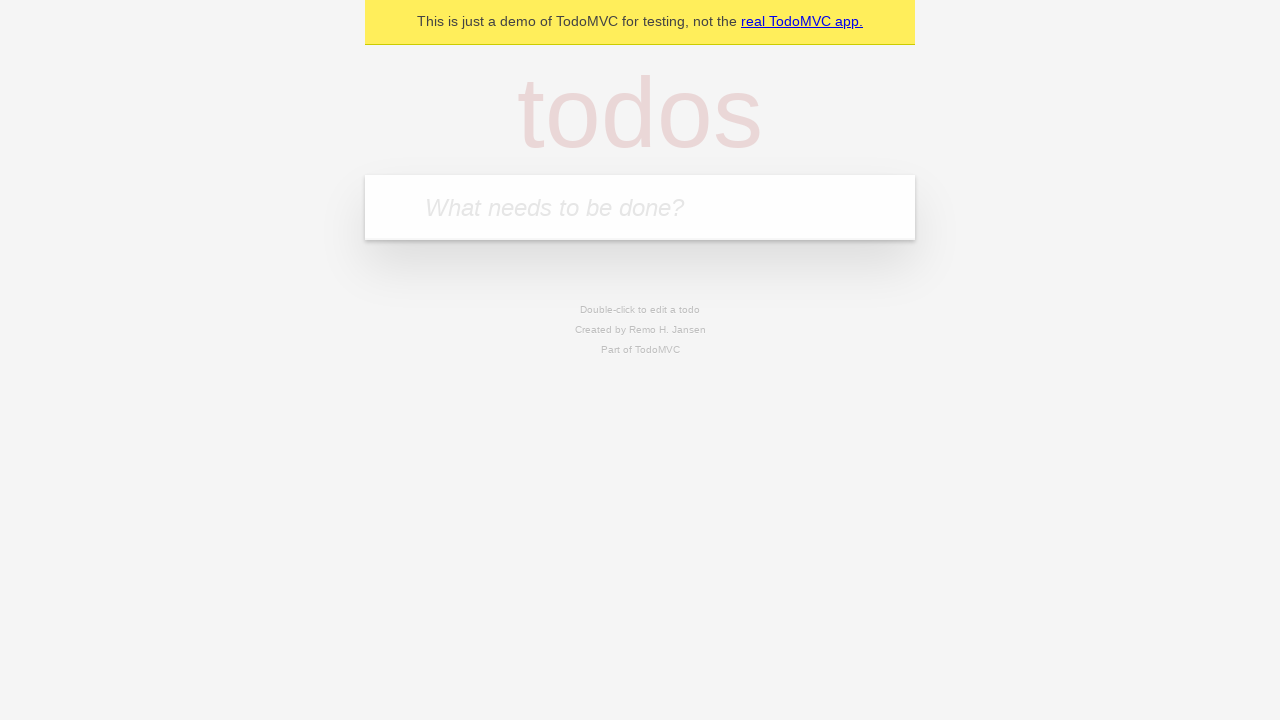

Filled todo input with 'buy some cheese' on internal:attr=[placeholder="What needs to be done?"i]
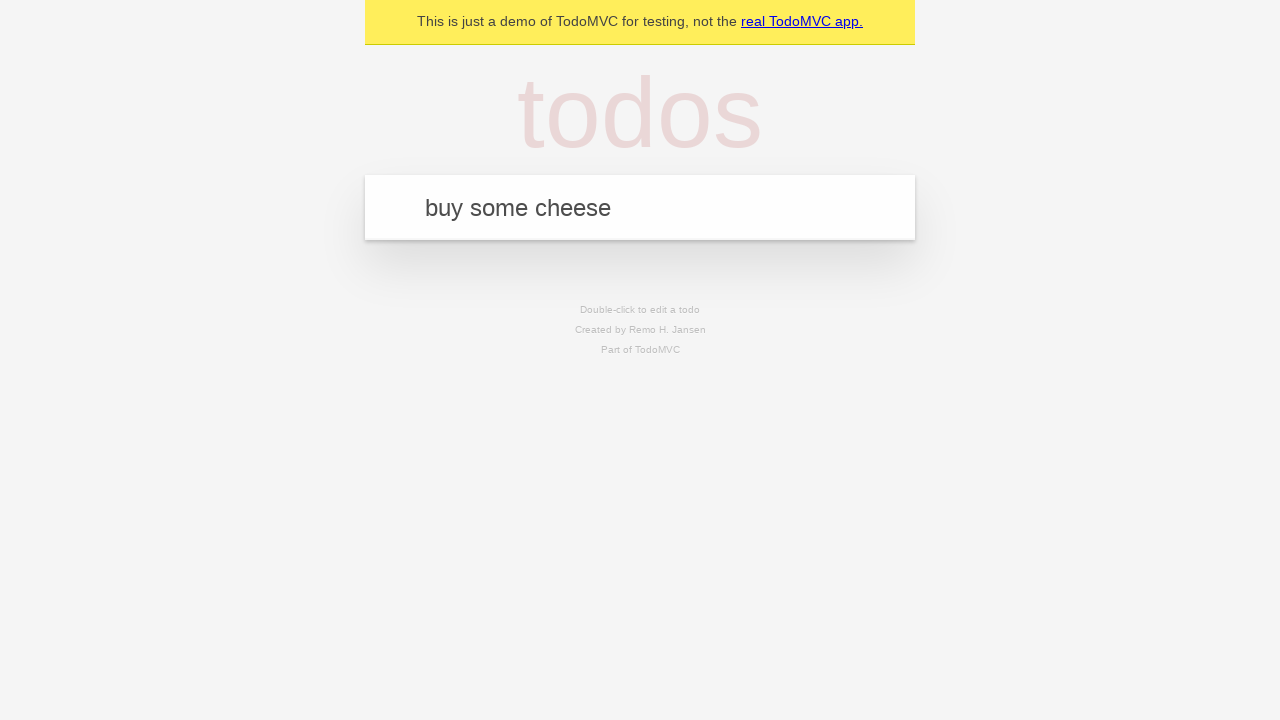

Pressed Enter to create todo item 'buy some cheese' on internal:attr=[placeholder="What needs to be done?"i]
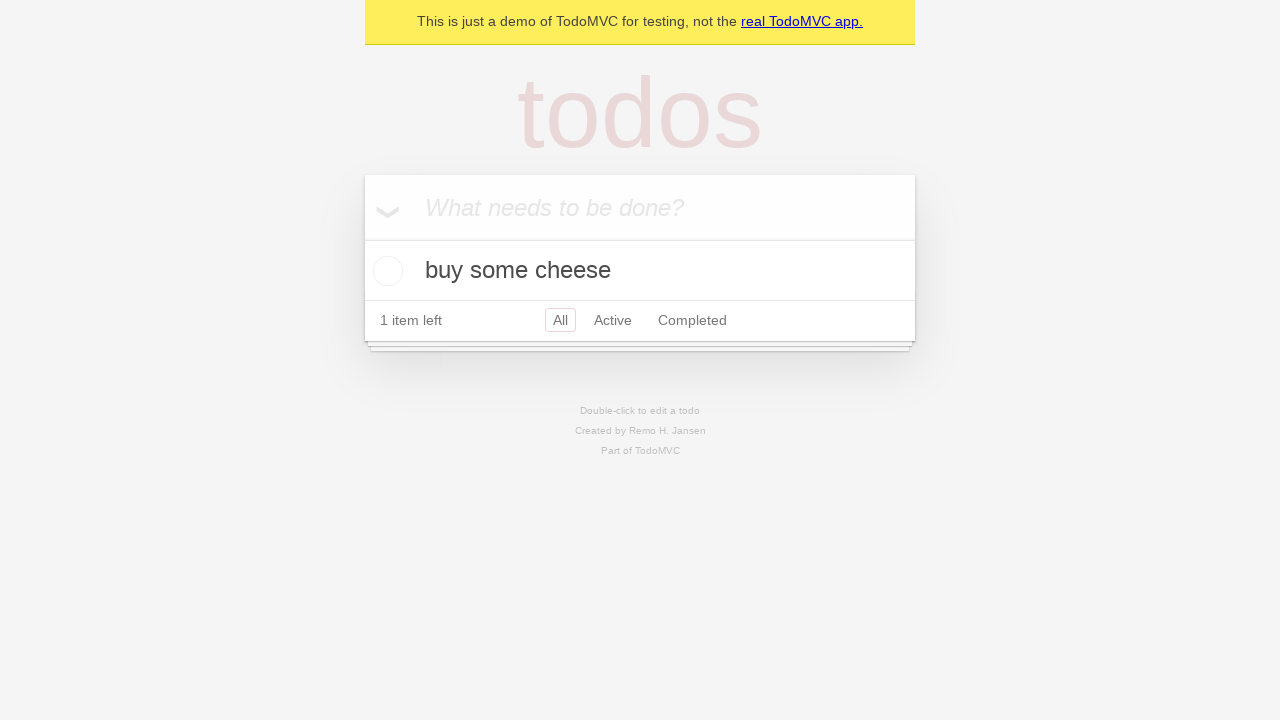

Filled todo input with 'feed the cat' on internal:attr=[placeholder="What needs to be done?"i]
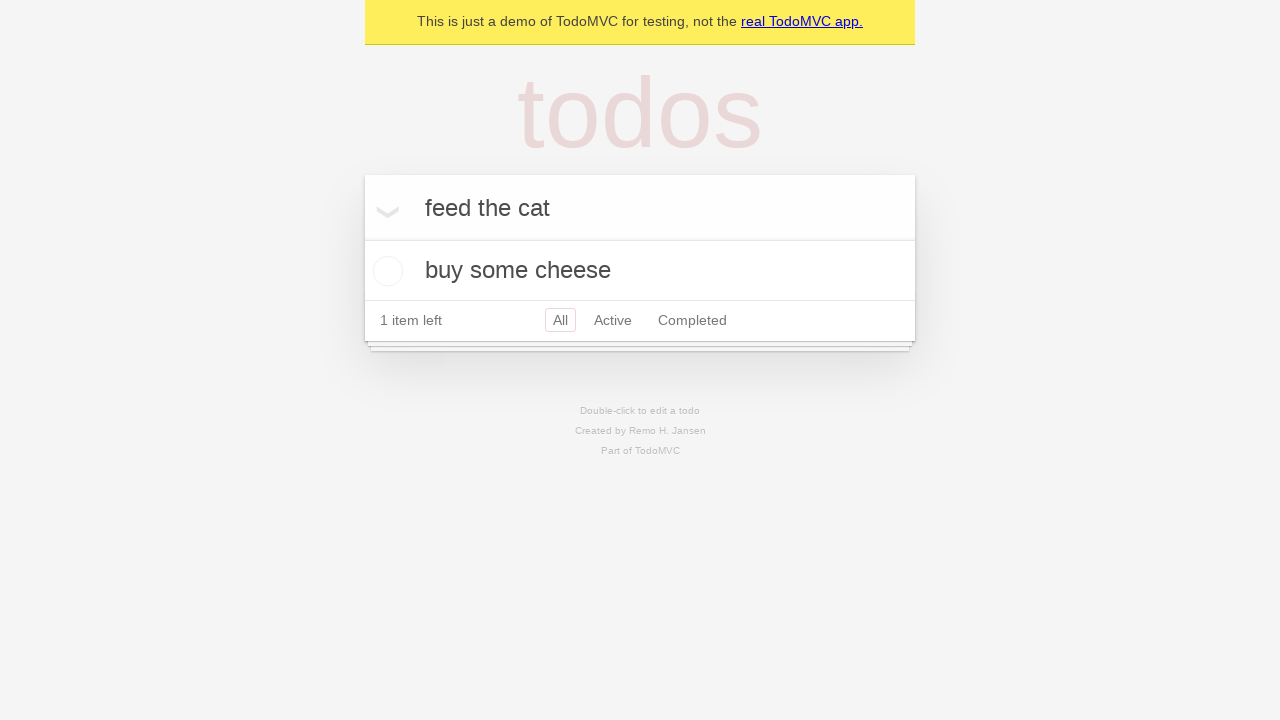

Pressed Enter to create todo item 'feed the cat' on internal:attr=[placeholder="What needs to be done?"i]
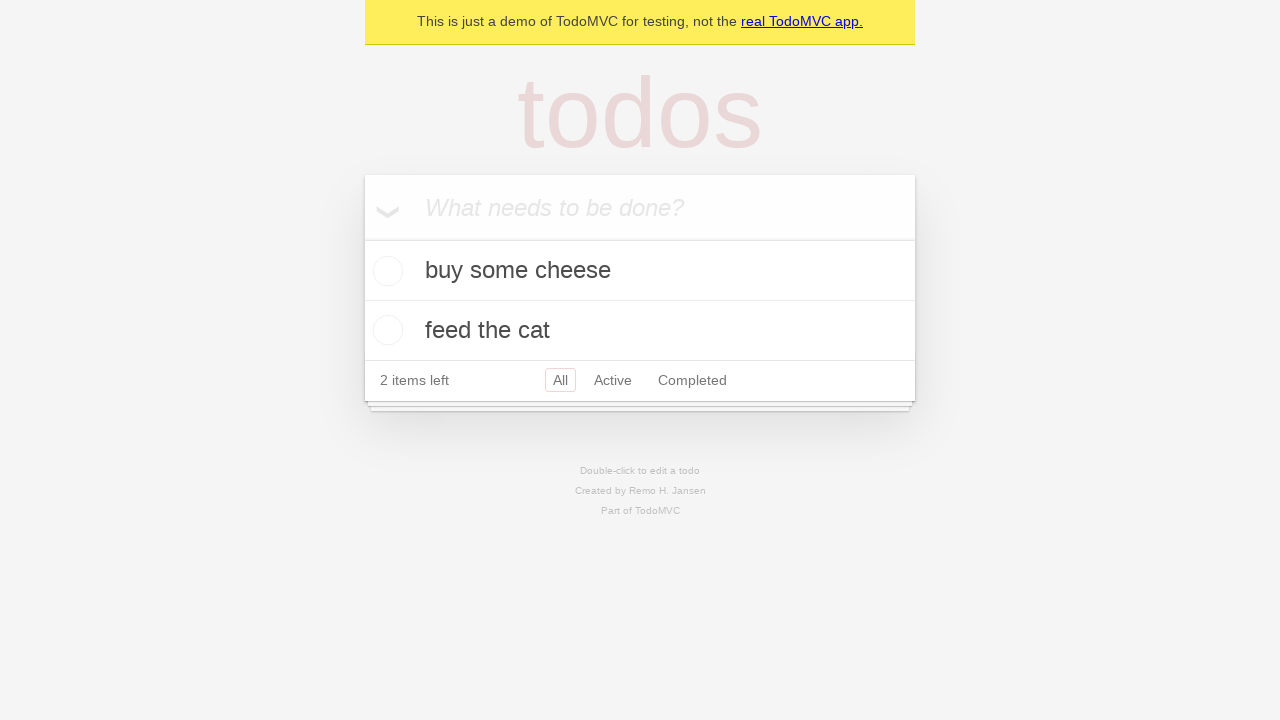

Located the first todo item
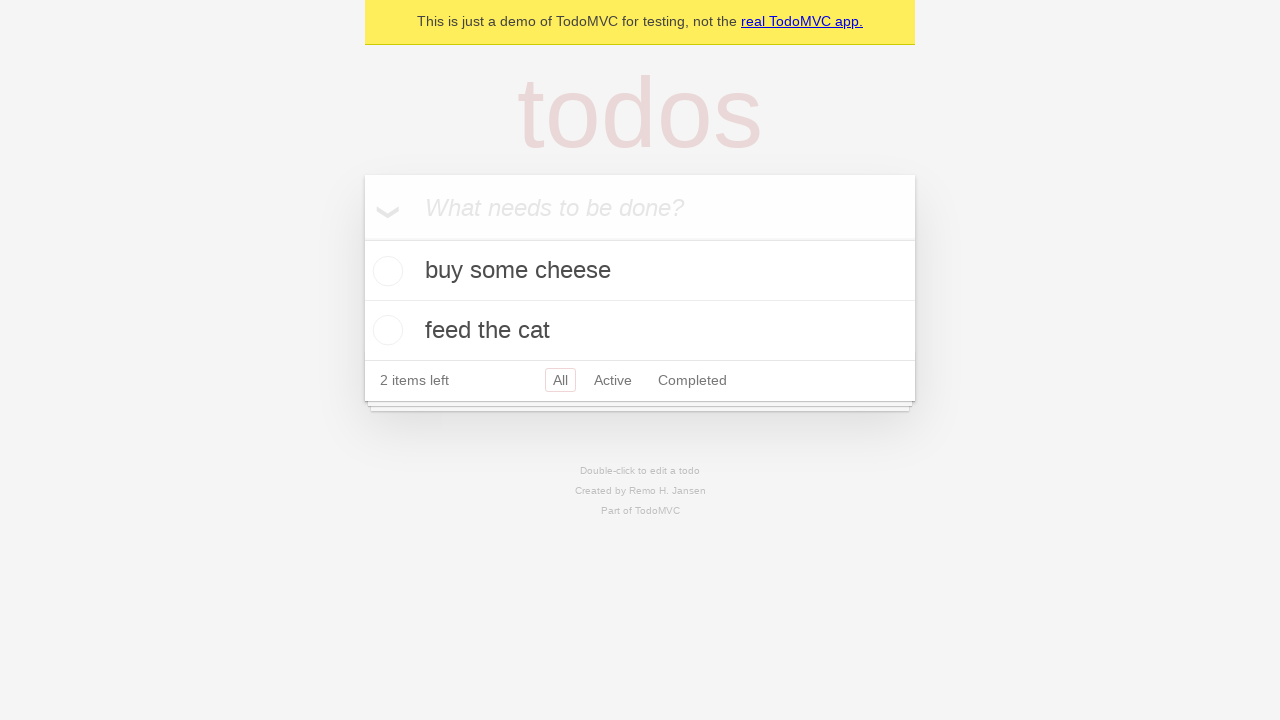

Checked the first todo item's checkbox at (385, 271) on internal:testid=[data-testid="todo-item"s] >> nth=0 >> internal:role=checkbox
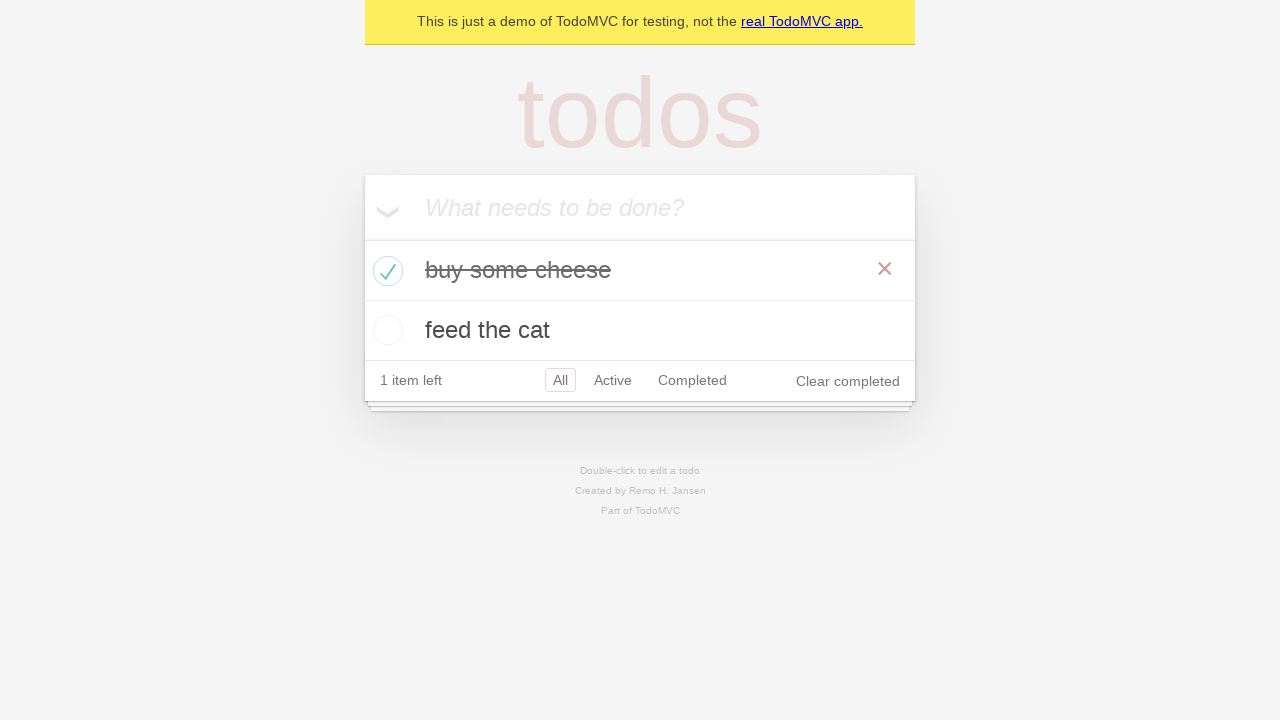

Unchecked the first todo item's checkbox to mark it as incomplete at (385, 271) on internal:testid=[data-testid="todo-item"s] >> nth=0 >> internal:role=checkbox
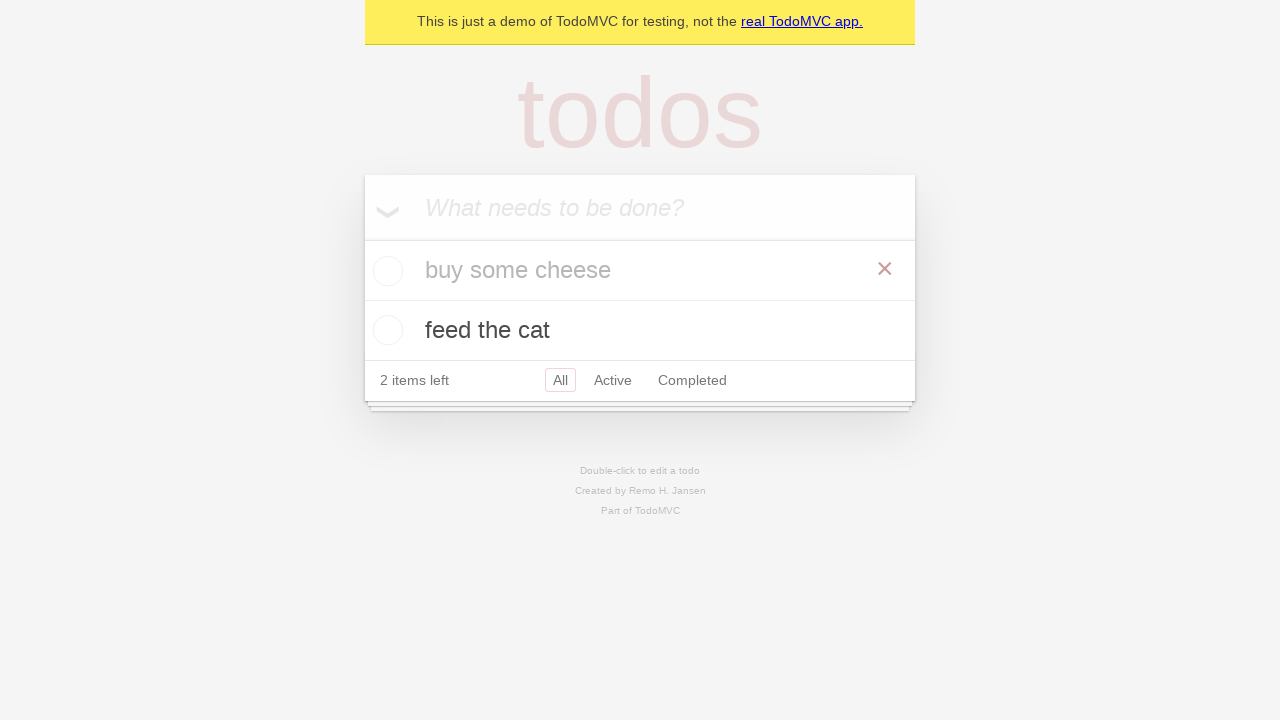

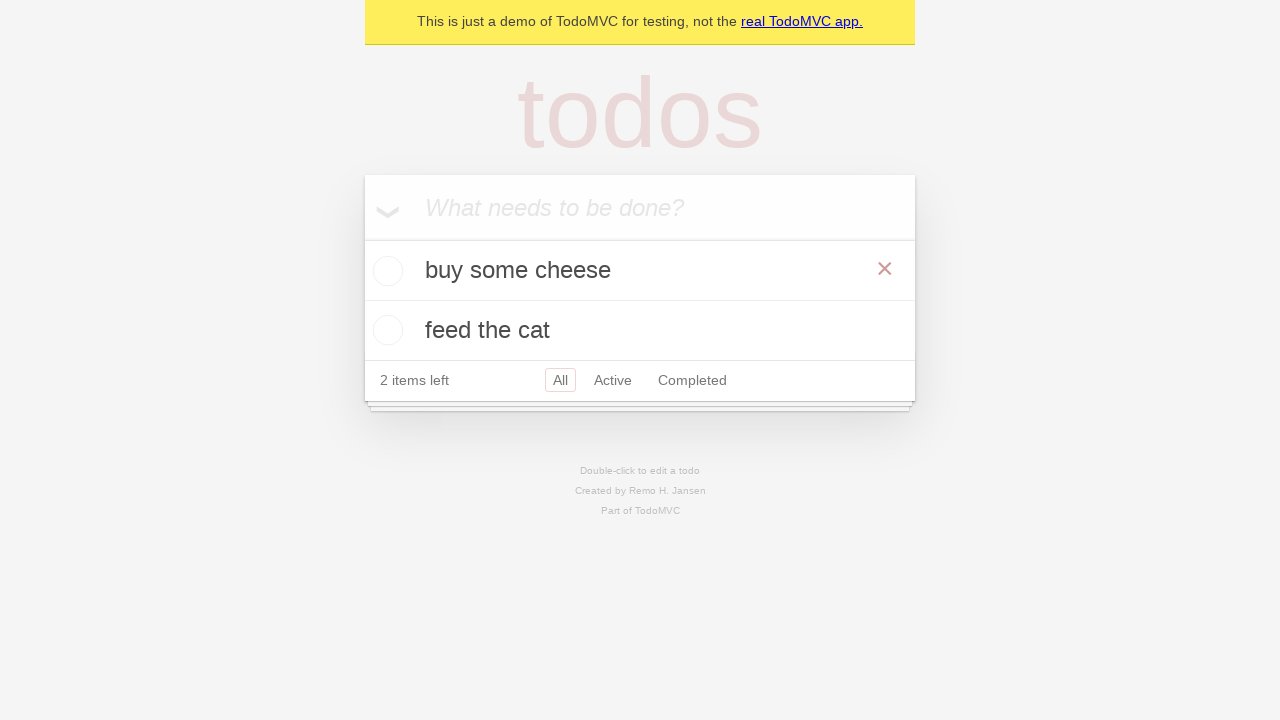